Tests the search functionality on python.org by entering "pycon" in the search box and pressing Enter to submit the search, then verifying results are displayed.

Starting URL: https://www.python.org

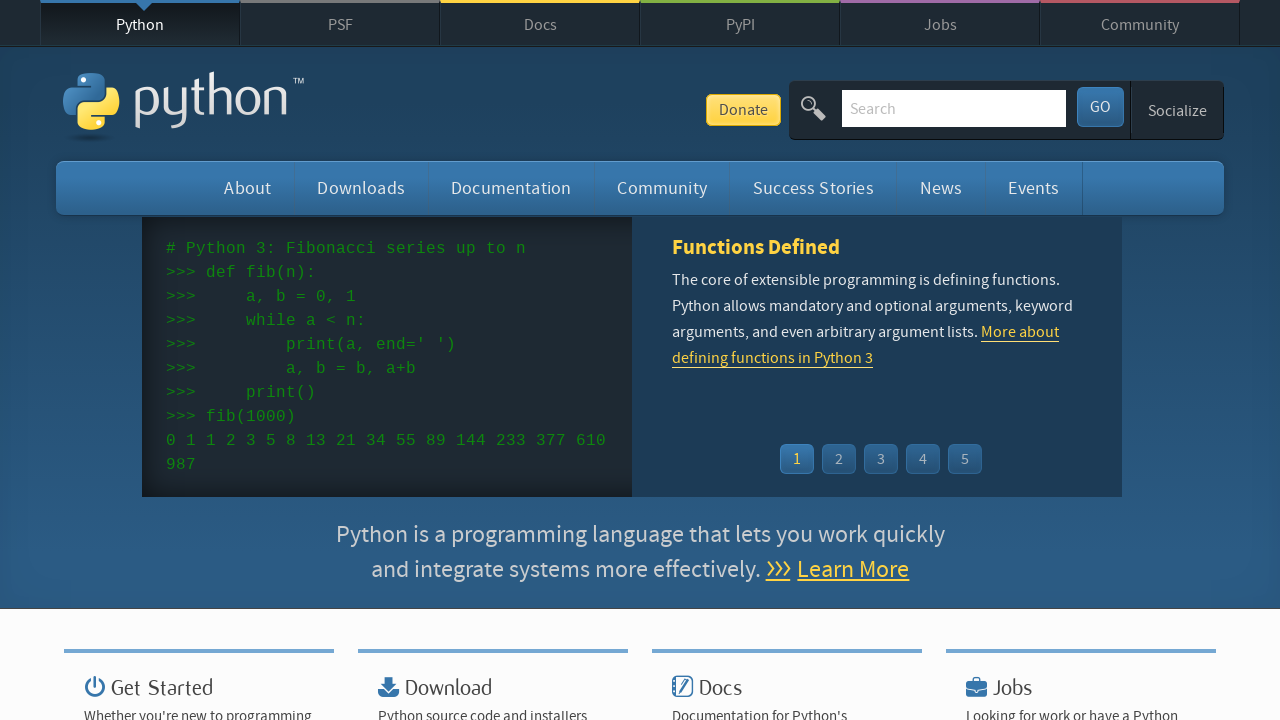

Verified page title contains 'Python'
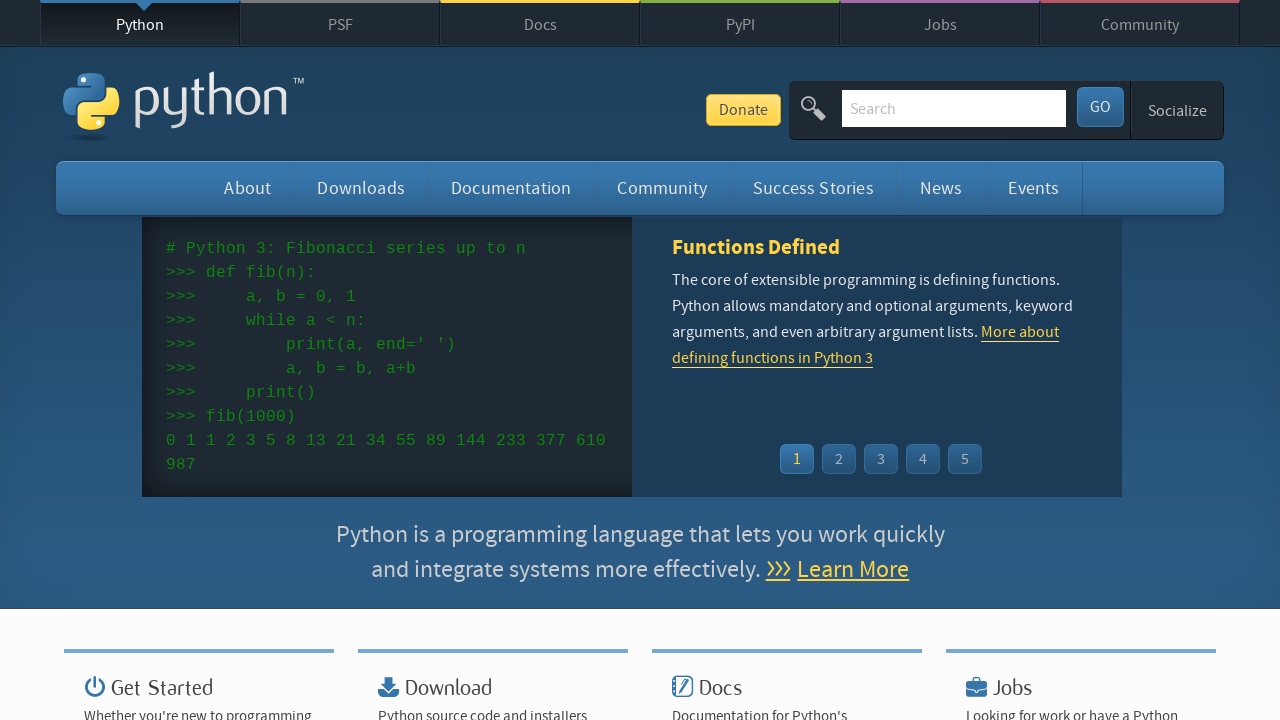

Entered 'pycon' in search box on input[name='q']
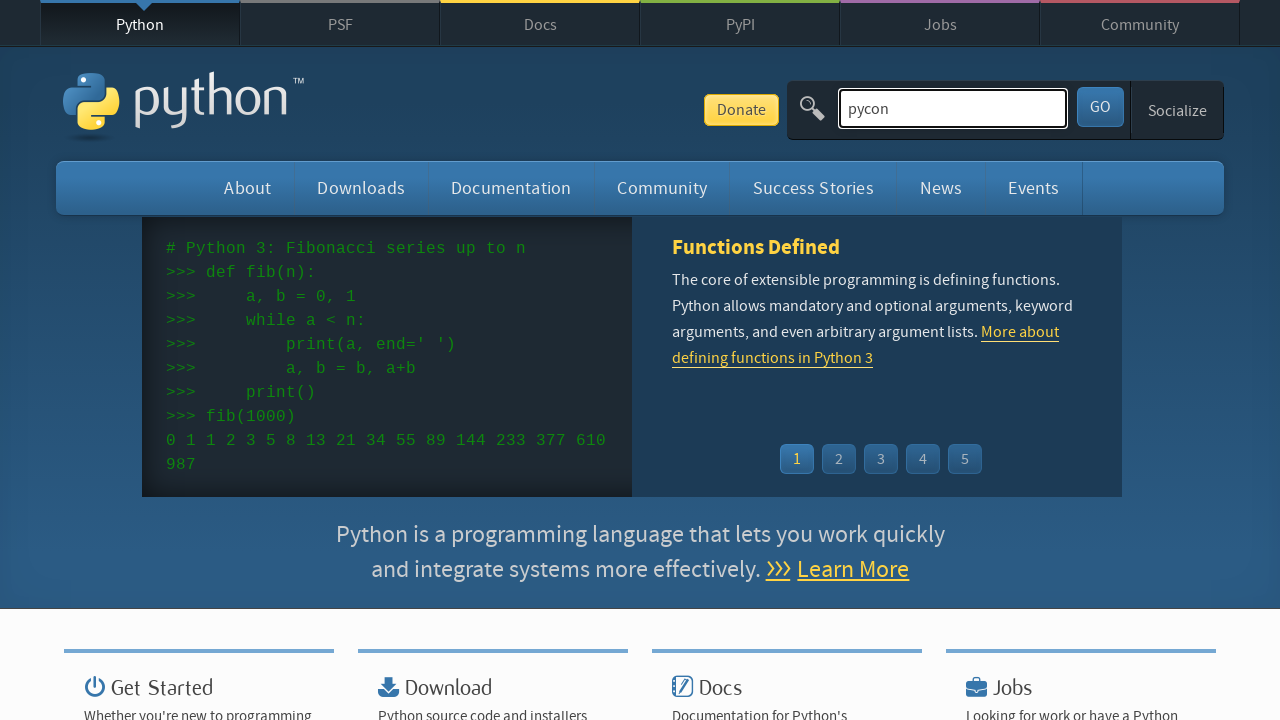

Pressed Enter to submit search on input[name='q']
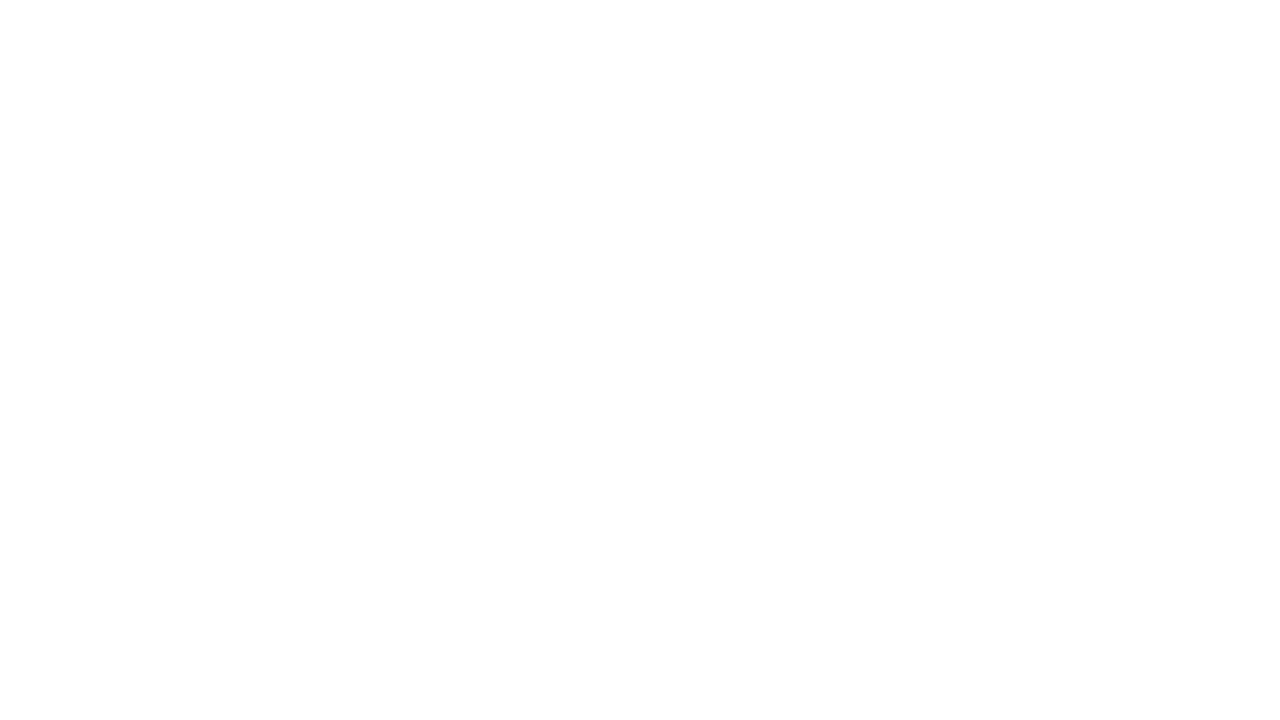

Search results page loaded
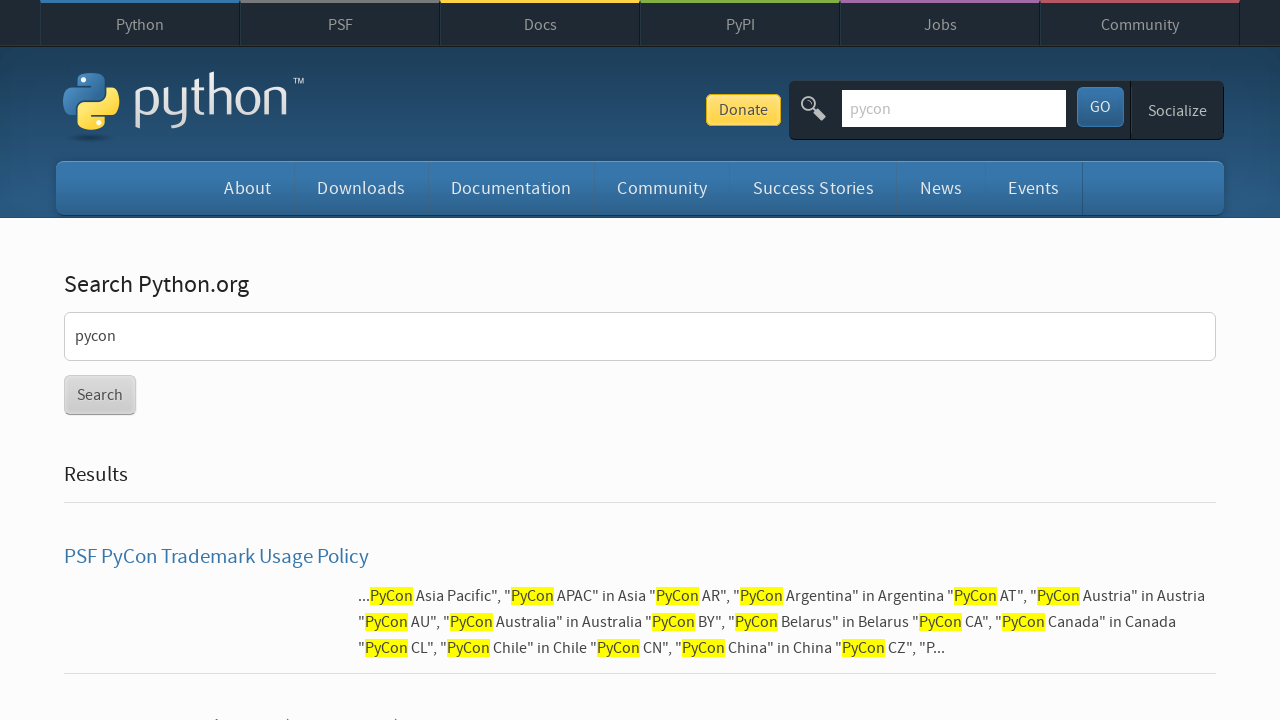

Verified search results are displayed
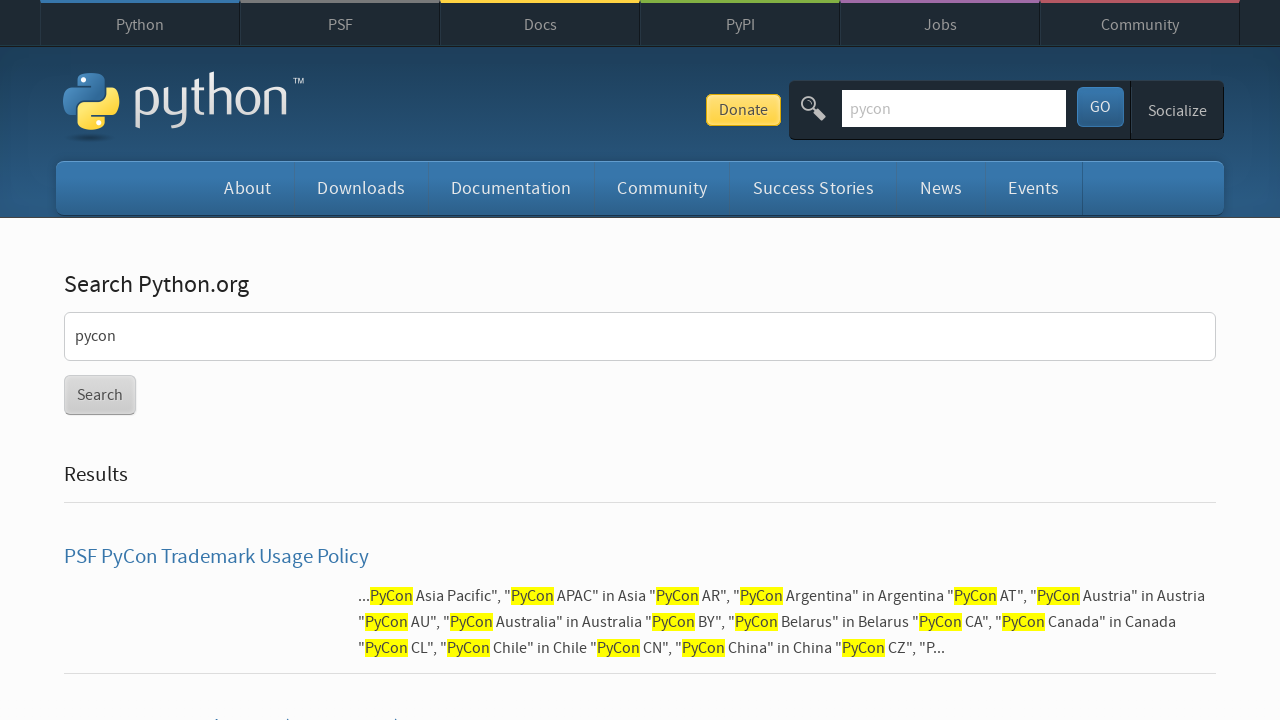

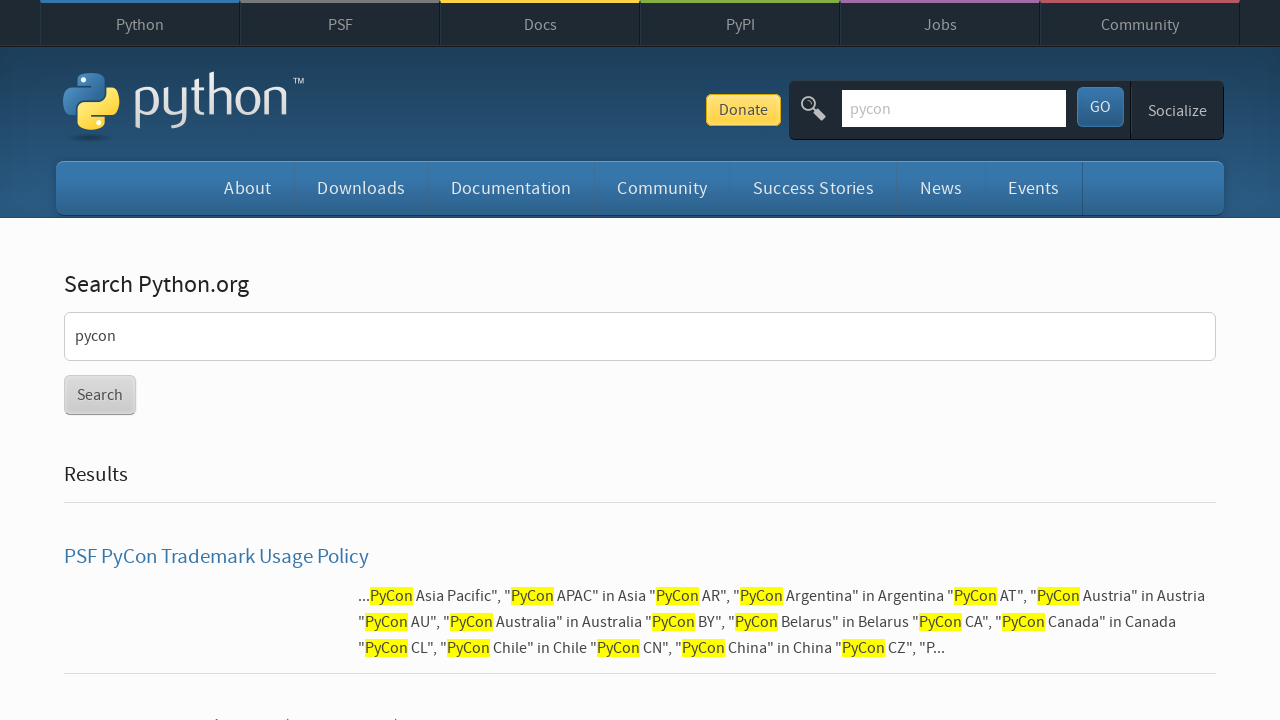